Navigates to JPL Space images page and clicks the full image button to display the featured Mars image

Starting URL: https://data-class-jpl-space.s3.amazonaws.com/JPL_Space/index.html

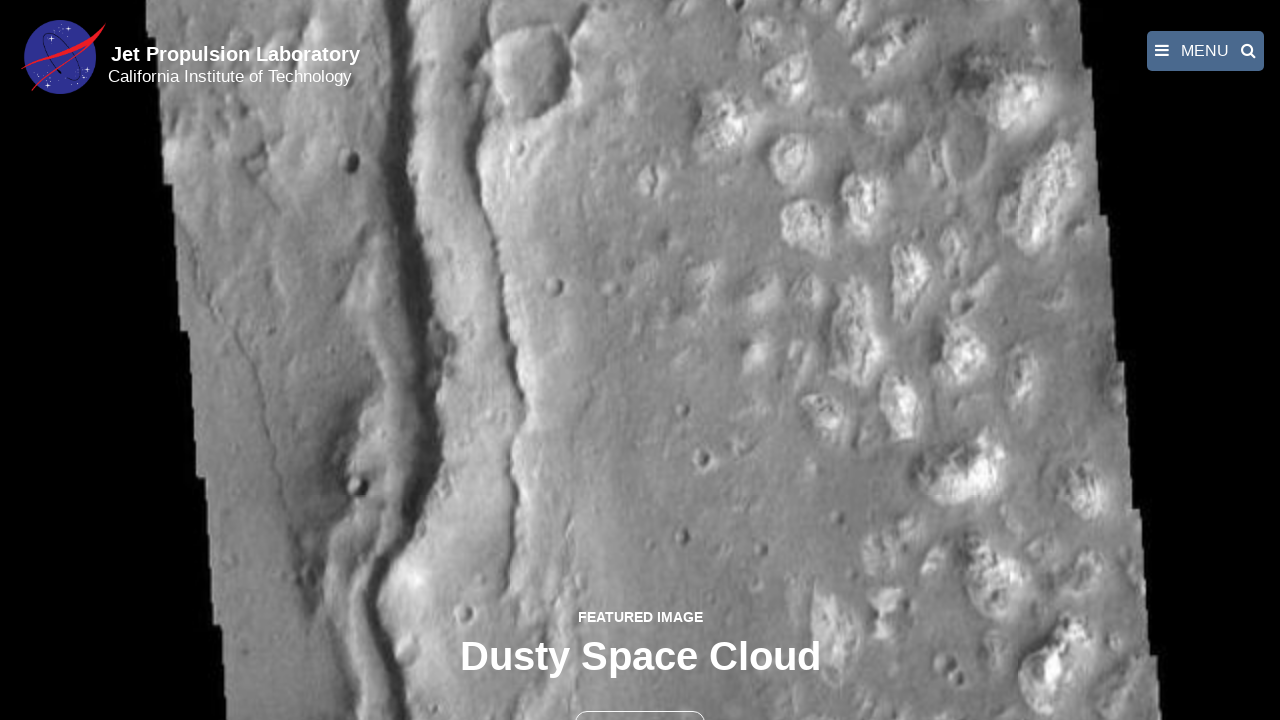

Navigated to JPL Space images page
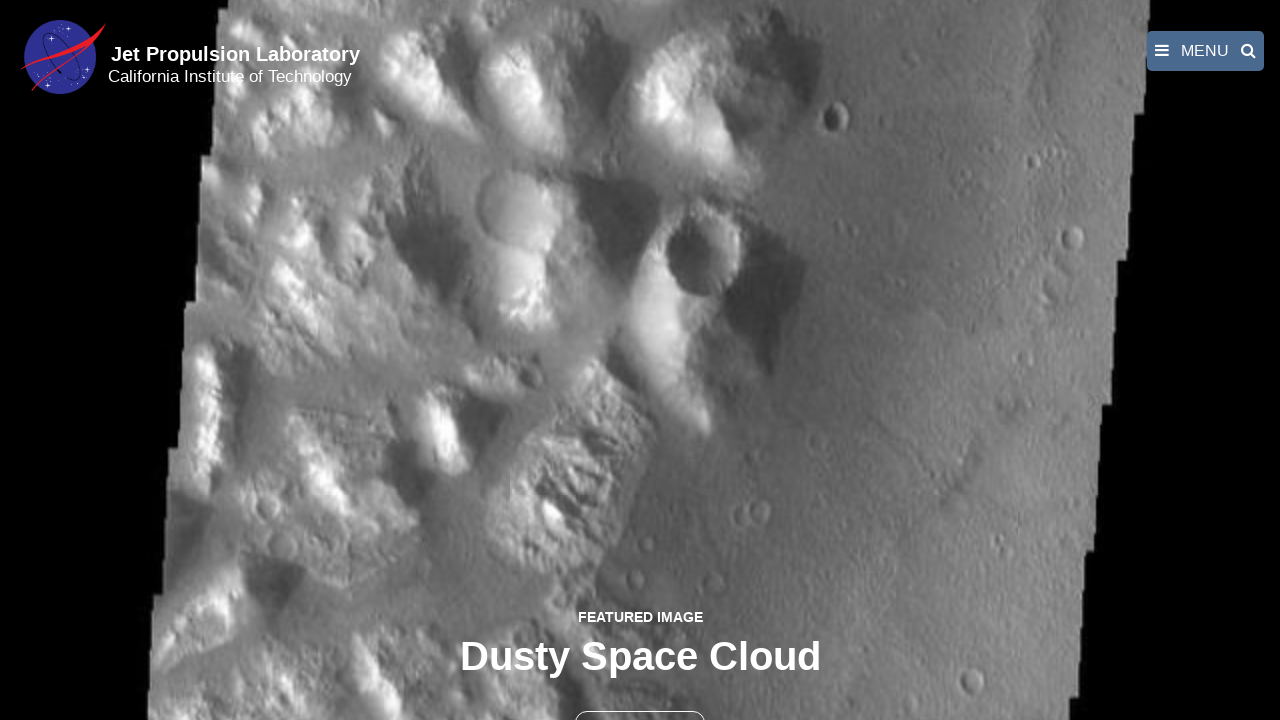

Clicked the full image button to display featured Mars image at (640, 699) on button >> nth=1
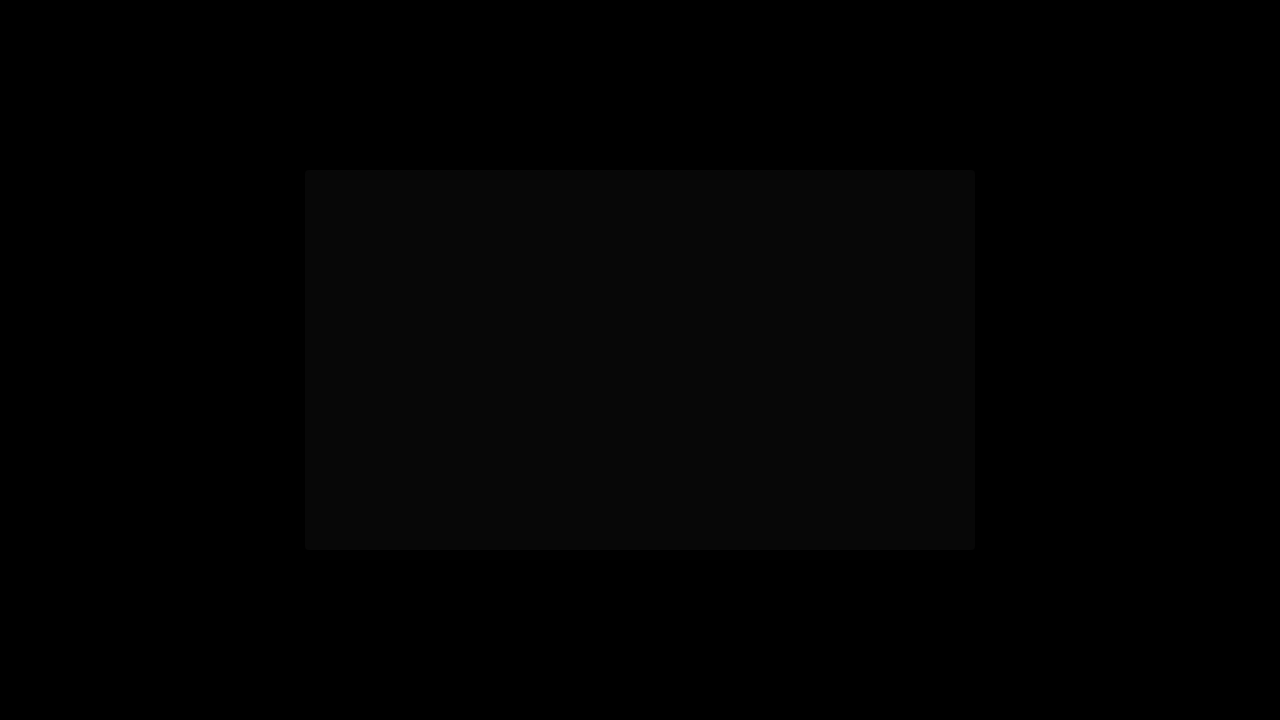

Full-size image appeared in lightbox
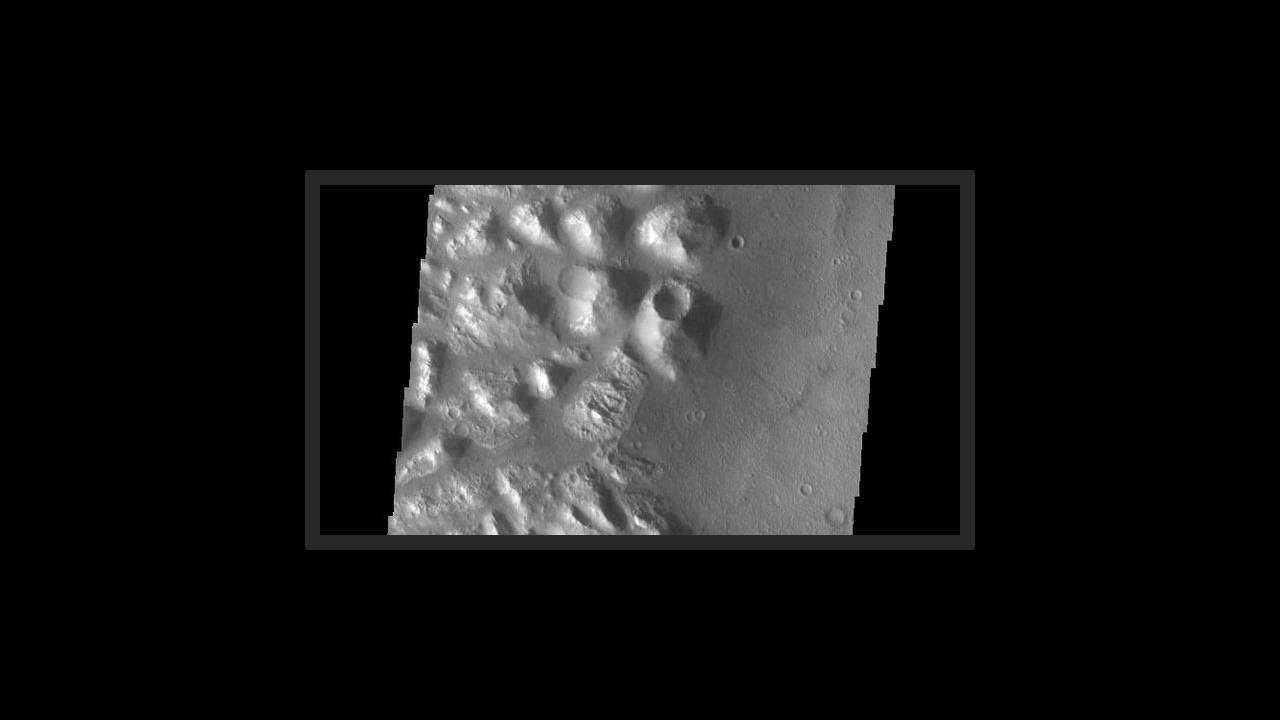

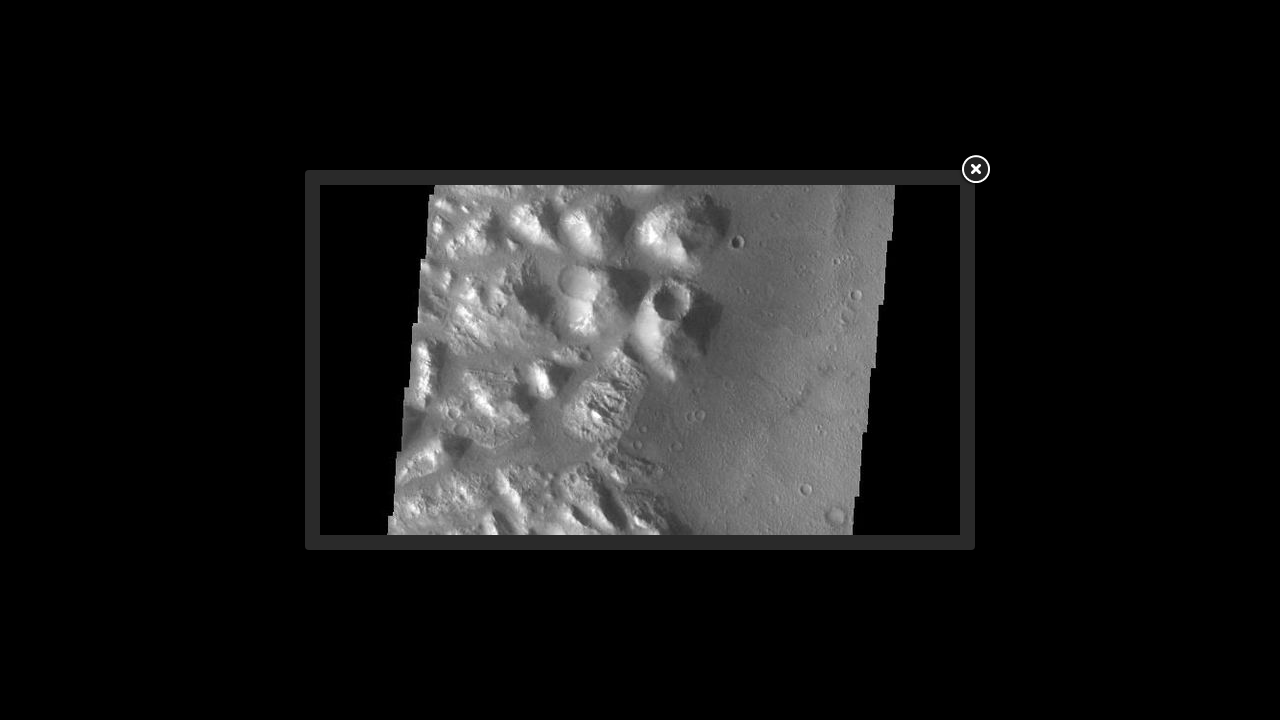